Tests the Hidden Layers page by clicking the green button and then the blue button that appears

Starting URL: http://uitestingplayground.com/

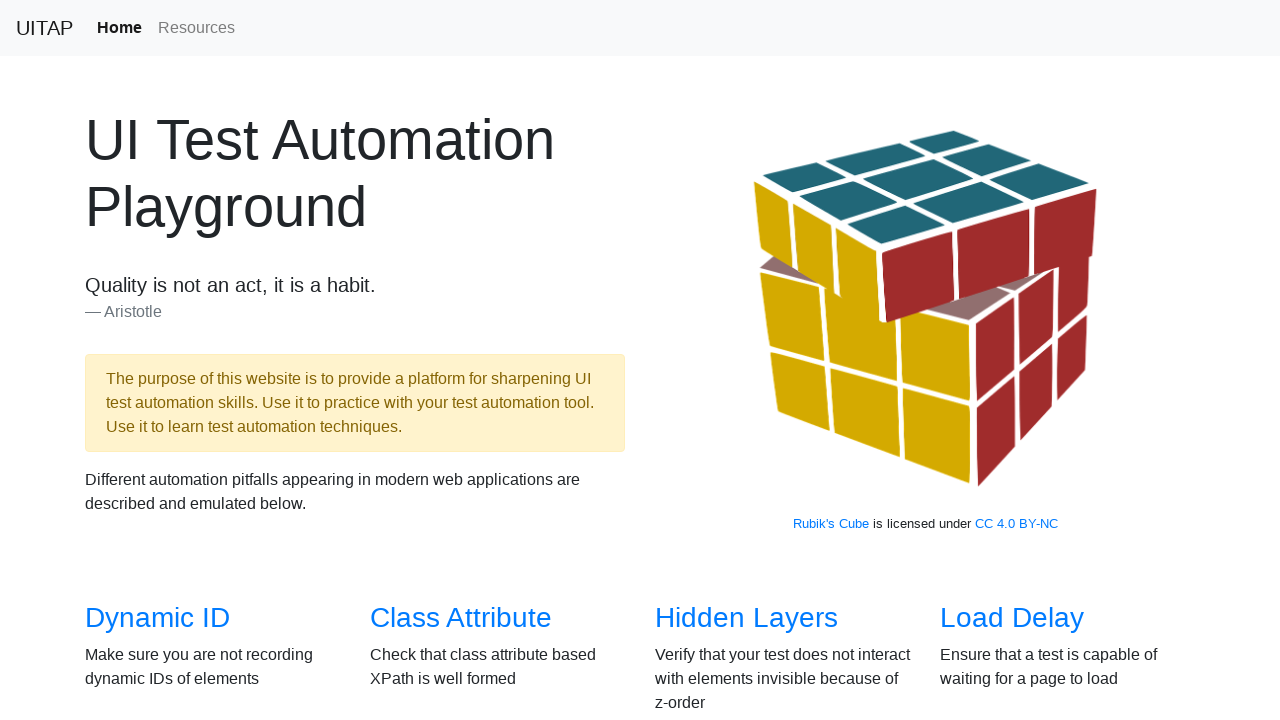

Navigated to Hidden Layers page by clicking the link at (746, 618) on text='Hidden Layers'
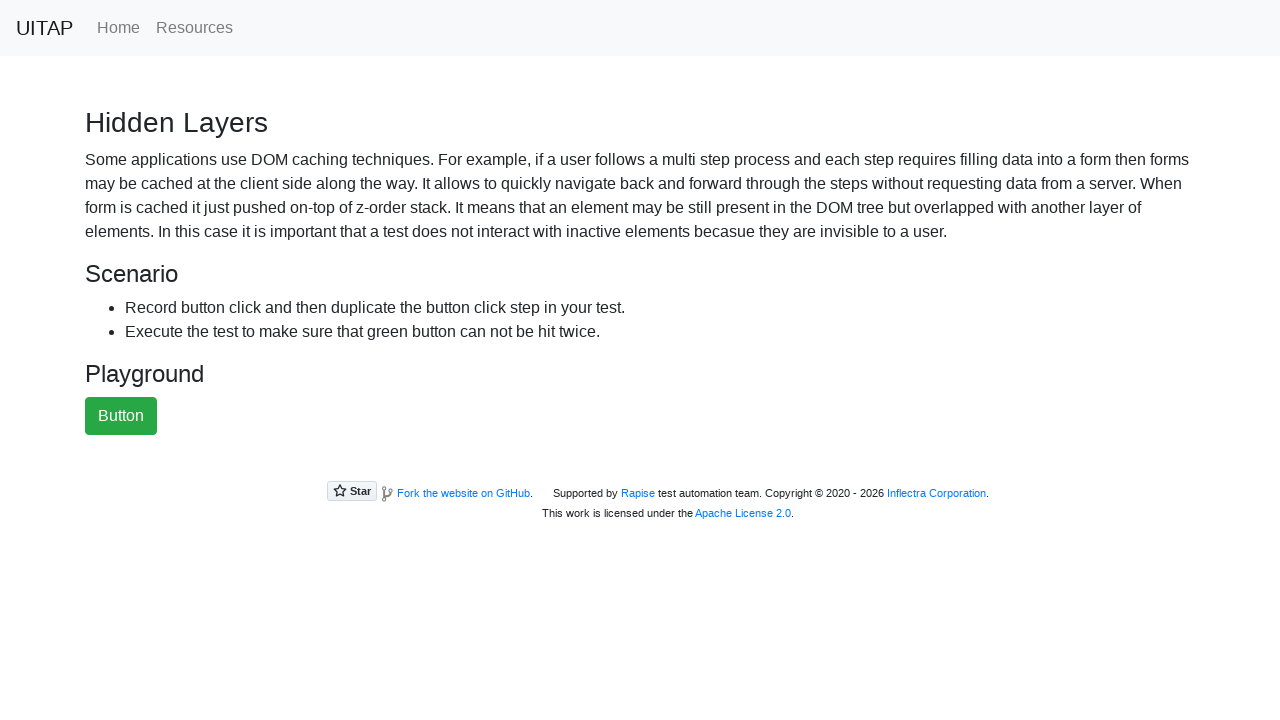

Clicked the green button at (121, 416) on #greenButton
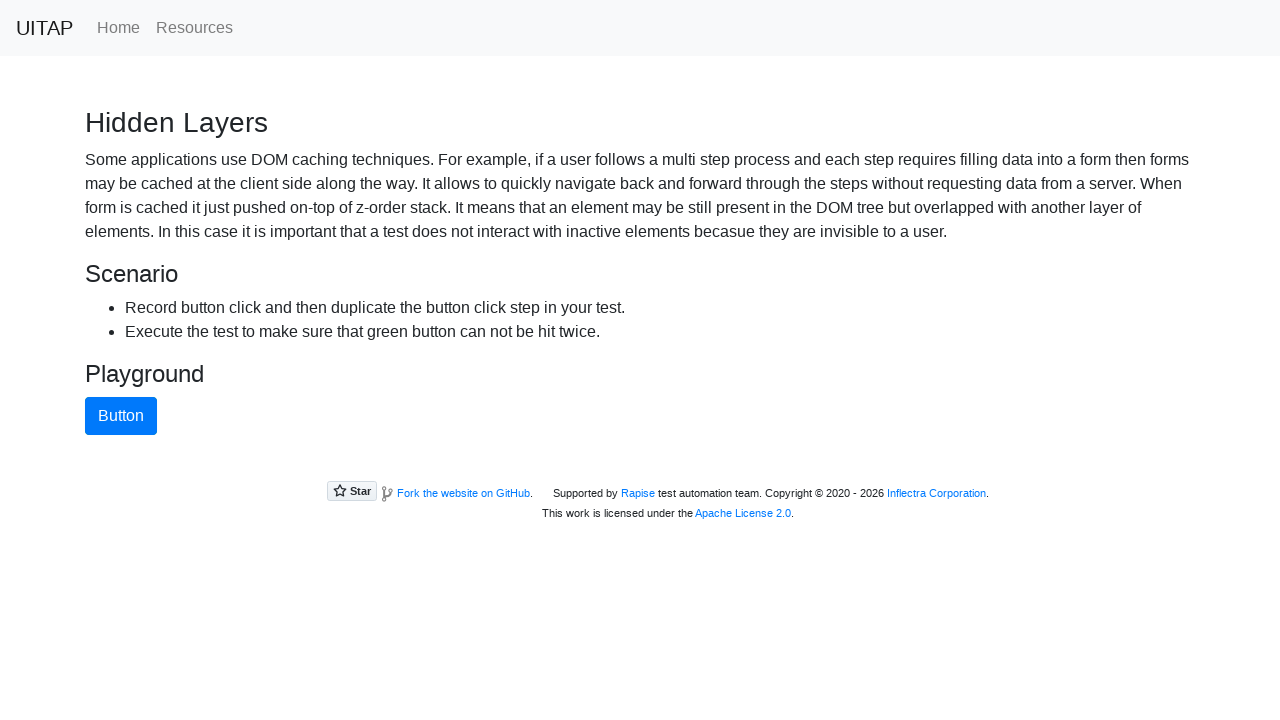

Blue button became visible after clicking green button
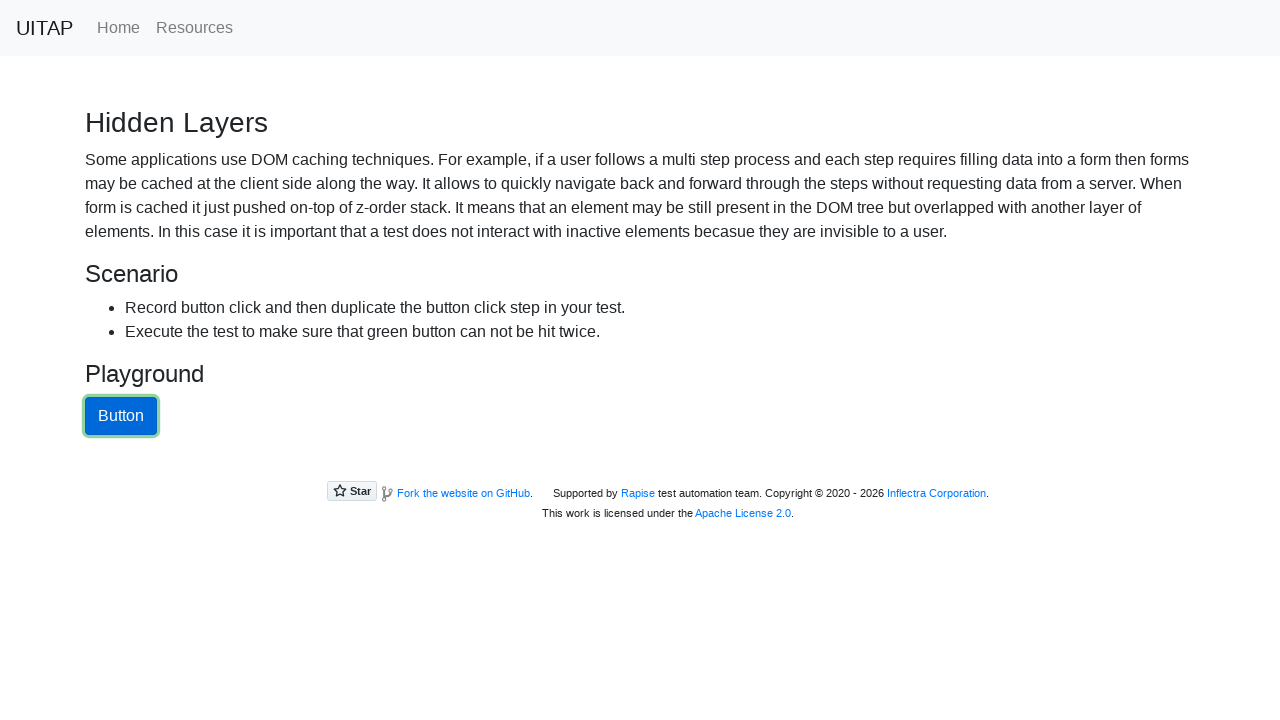

Clicked the blue button at (121, 416) on #blueButton
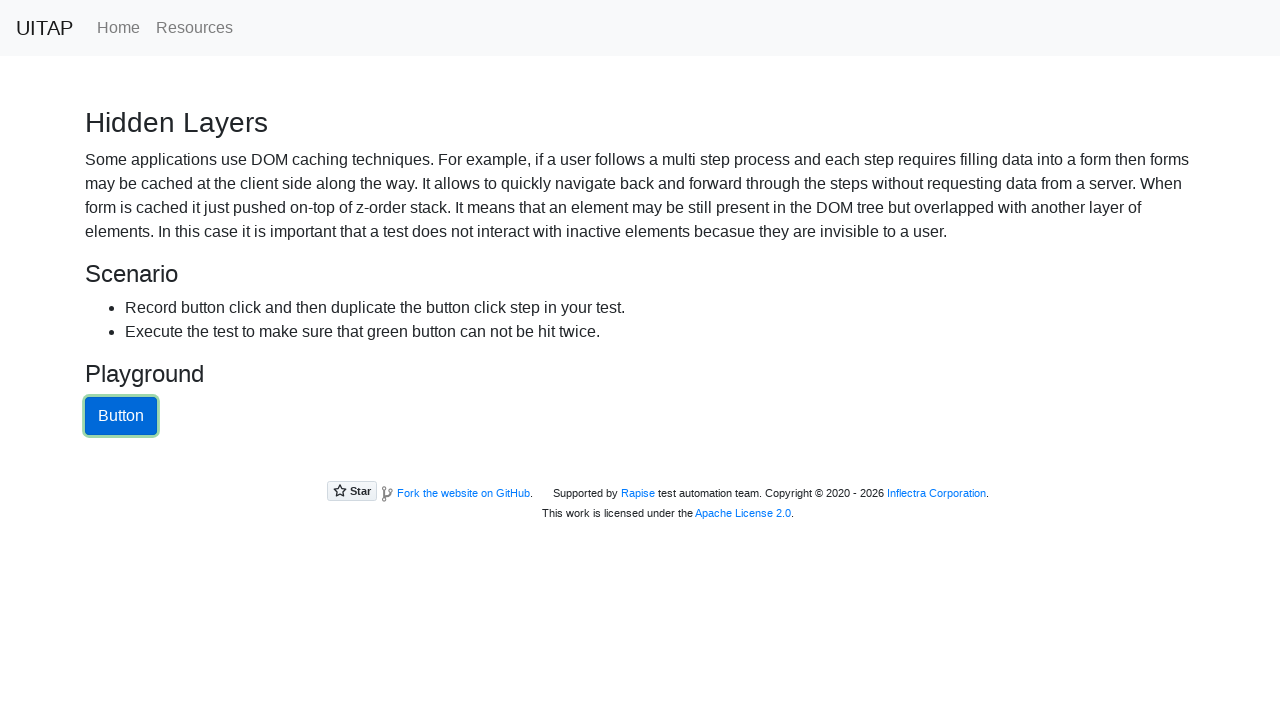

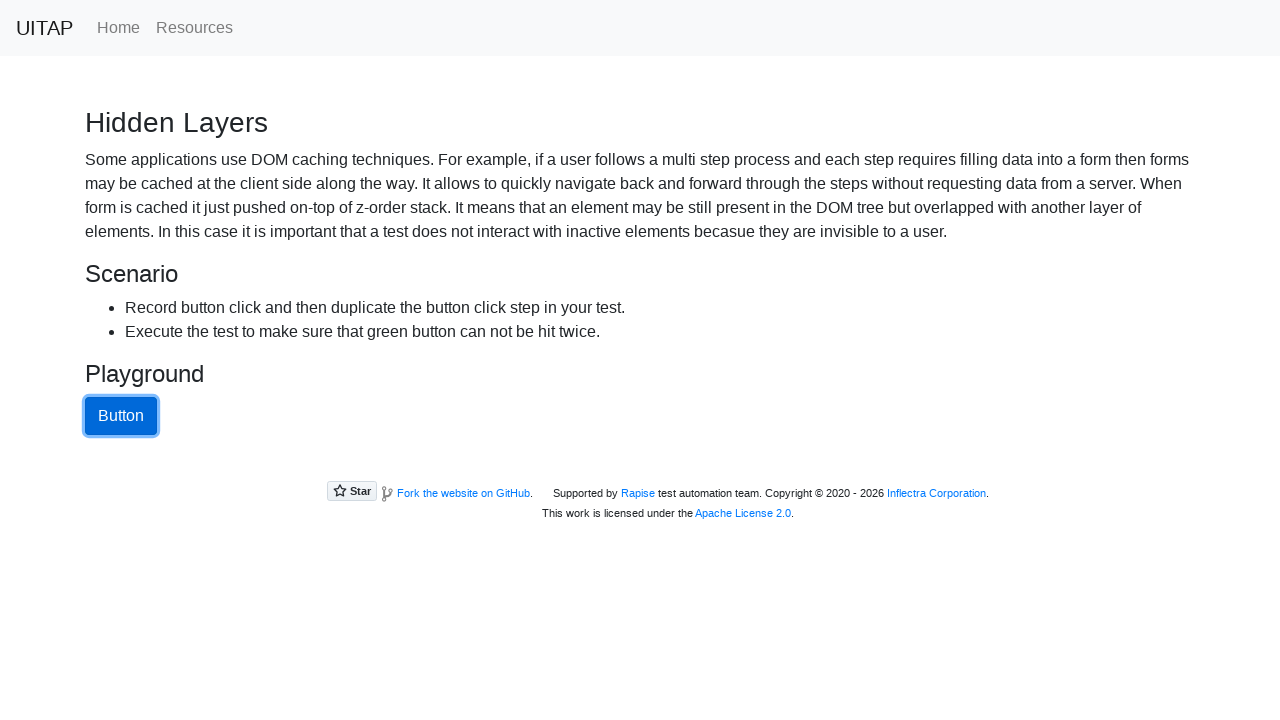